Tests mobile navigation by setting a mobile viewport and interacting with the mobile menu toggle and navigation items

Starting URL: https://web-gmm2y44rp-giquinas-projects.vercel.app

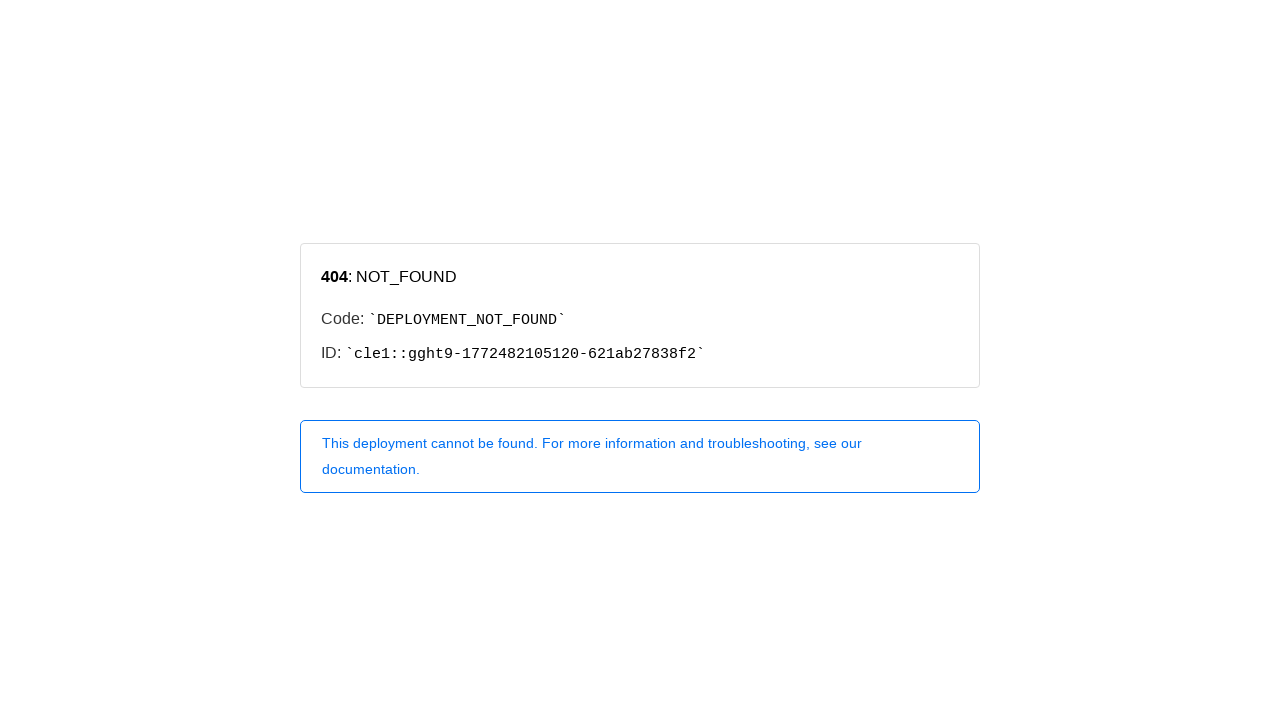

Set mobile viewport size to 375x667
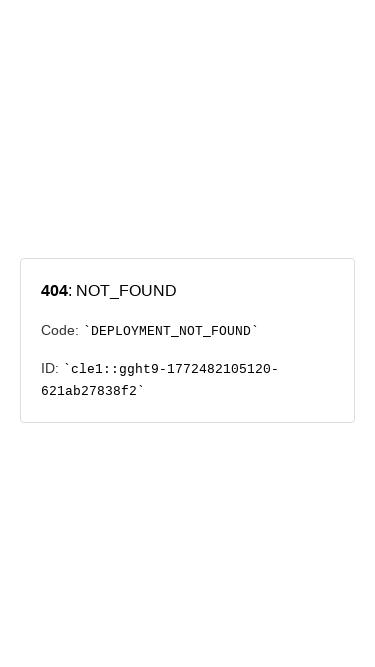

Navigated to base URL
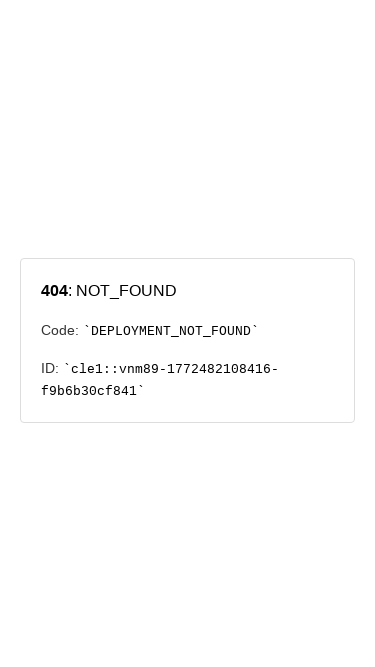

Waited for page to reach networkidle state
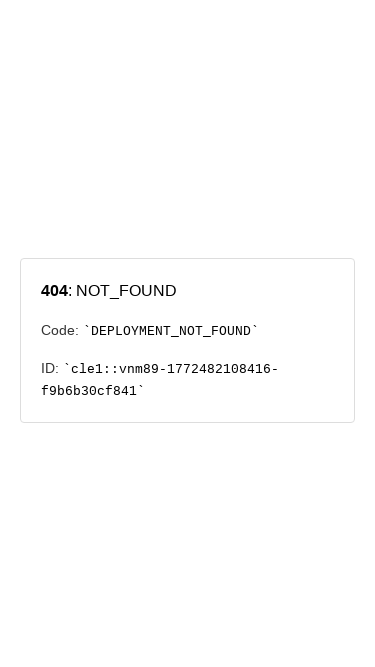

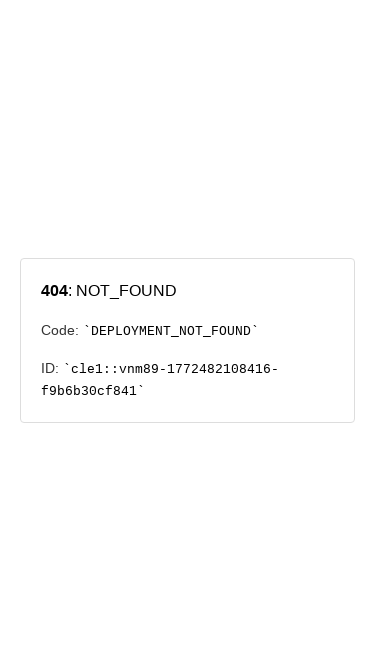